Tests a math exercise page by reading an input value, calculating log(abs(12*sin(x))), entering the calculated answer, and submitting the form

Starting URL: http://suninjuly.github.io/math.html

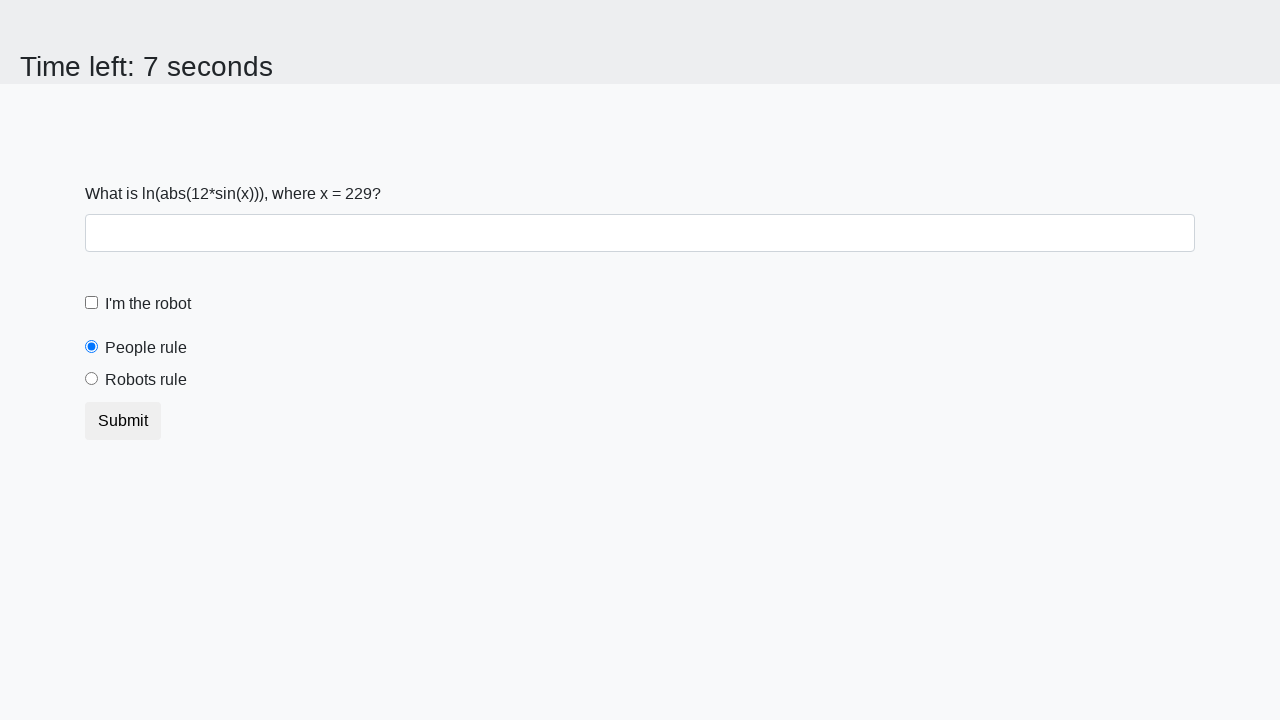

Located the input value element
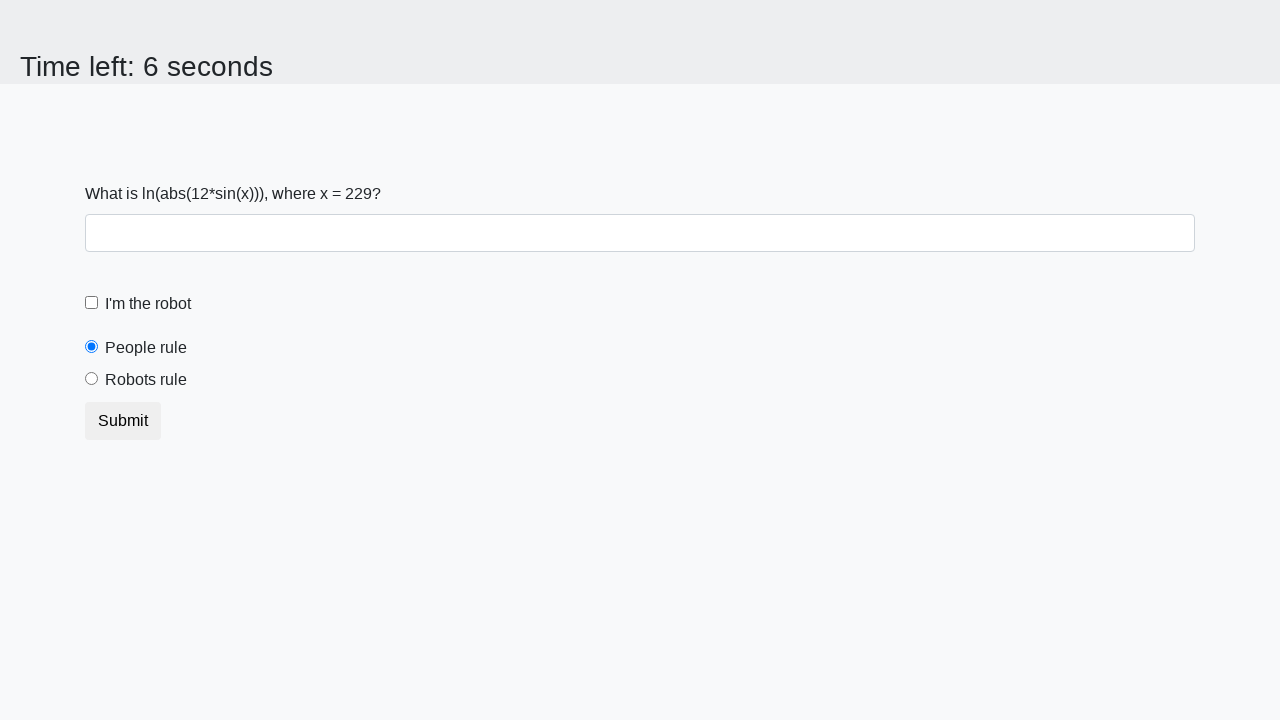

Read input value from page: 229
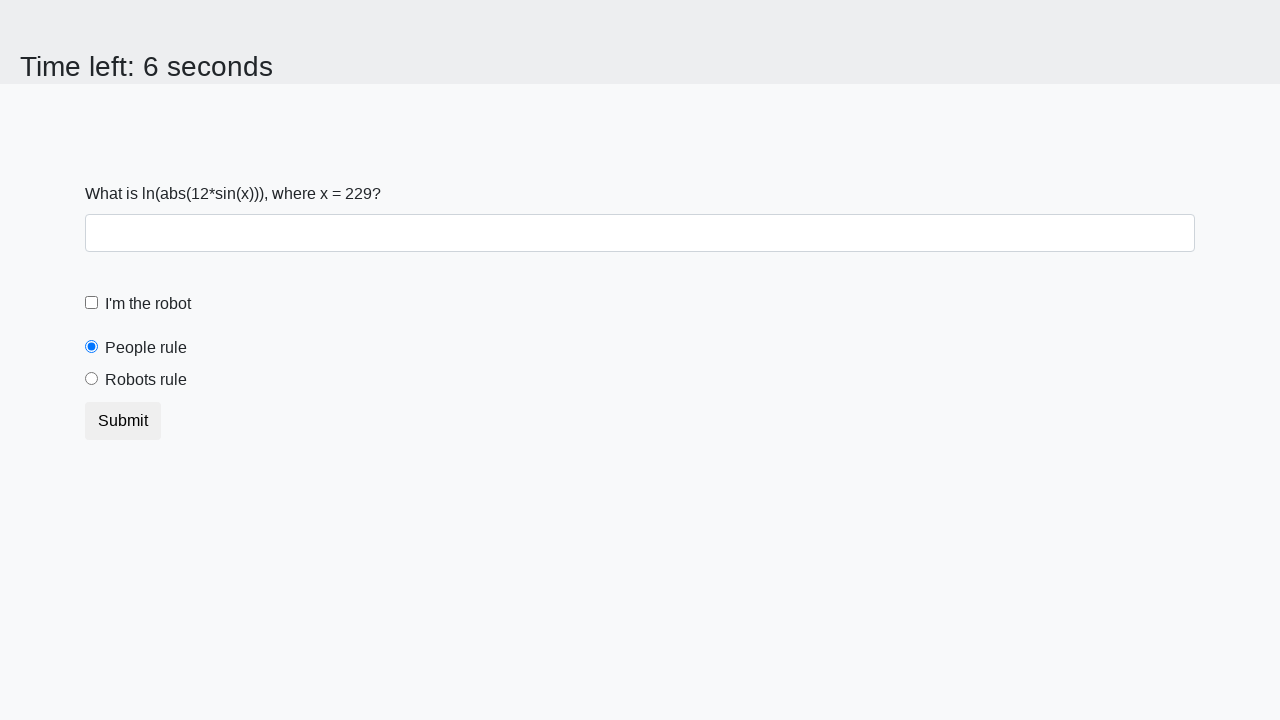

Calculated answer using formula log(abs(12*sin(x))): 1.3761299876503998
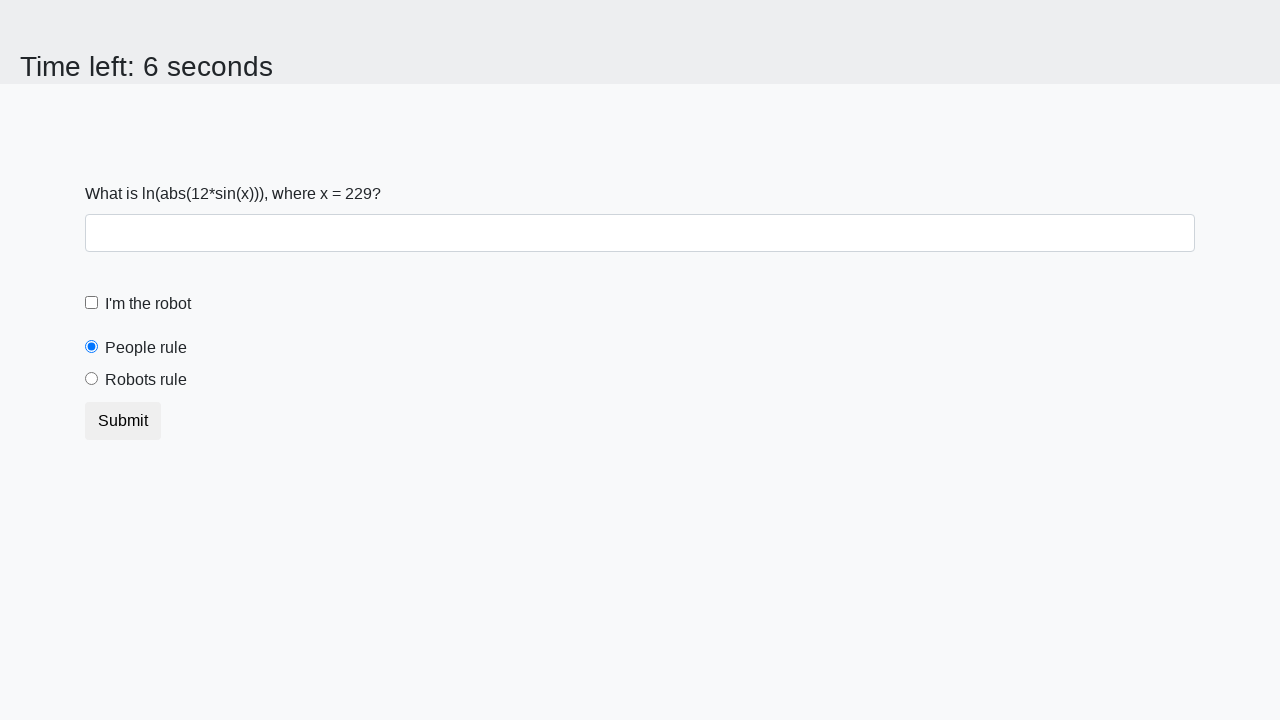

Filled answer field with calculated value: 1.3761299876503998 on #answer
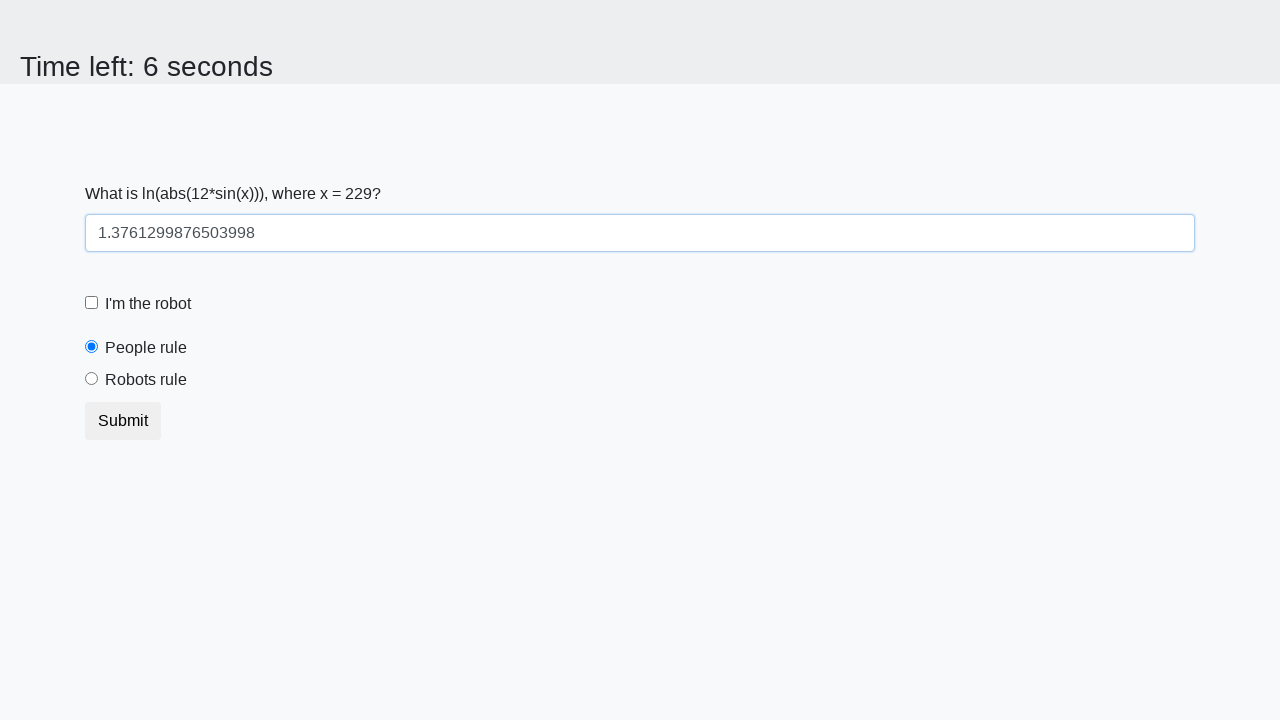

Clicked submit button to submit the math exercise at (123, 421) on button.btn
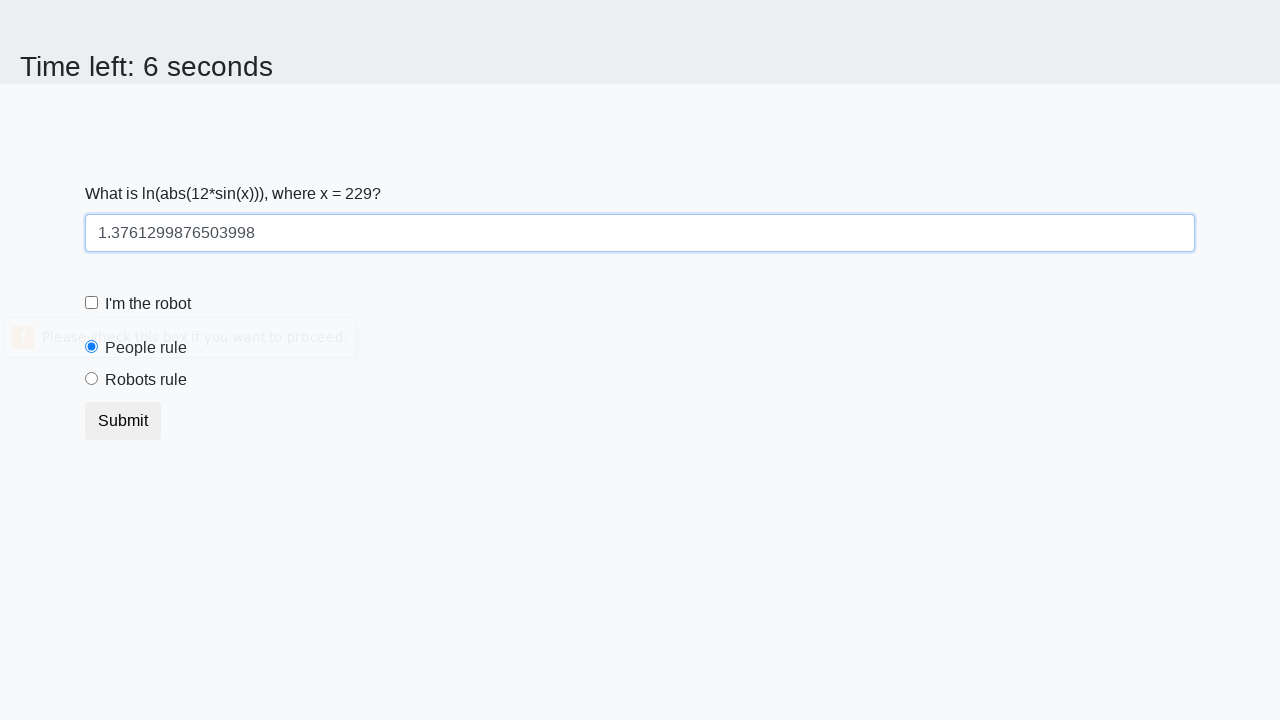

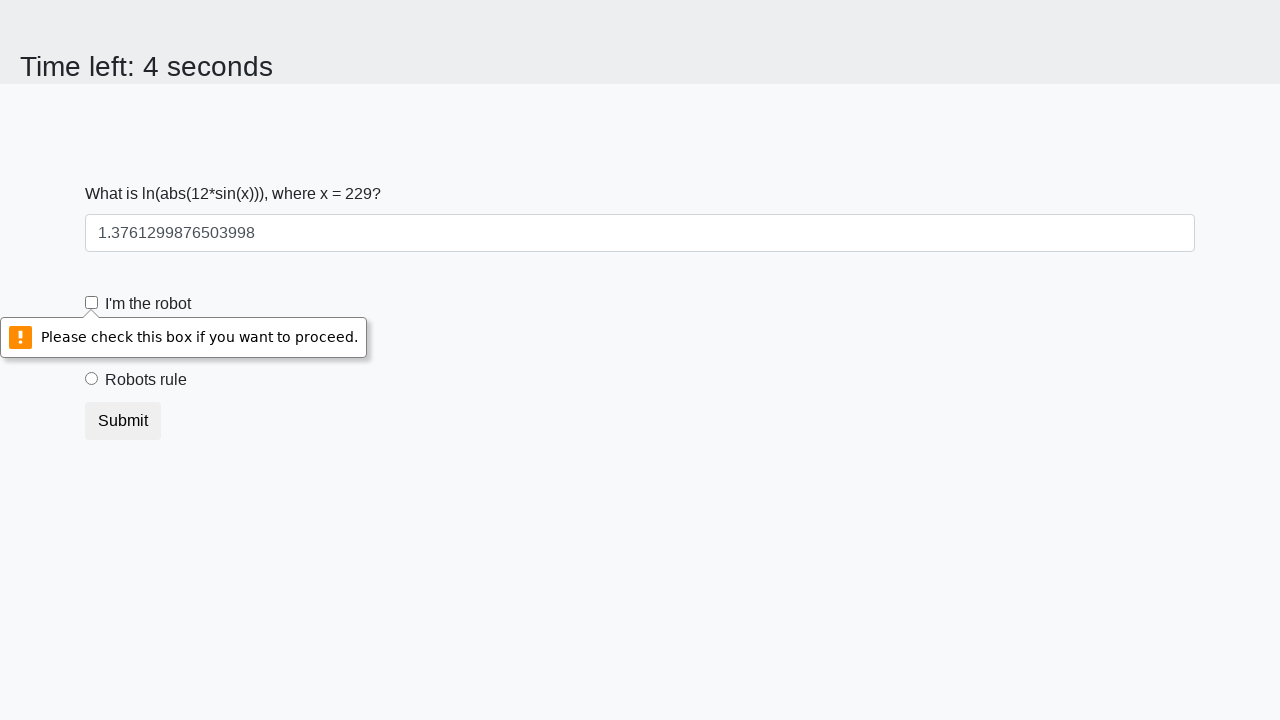